Fills out a JotForm contact form with name, address, and email fields, then submits the form by clicking the submit button.

Starting URL: https://form.jotform.com/241776238171460

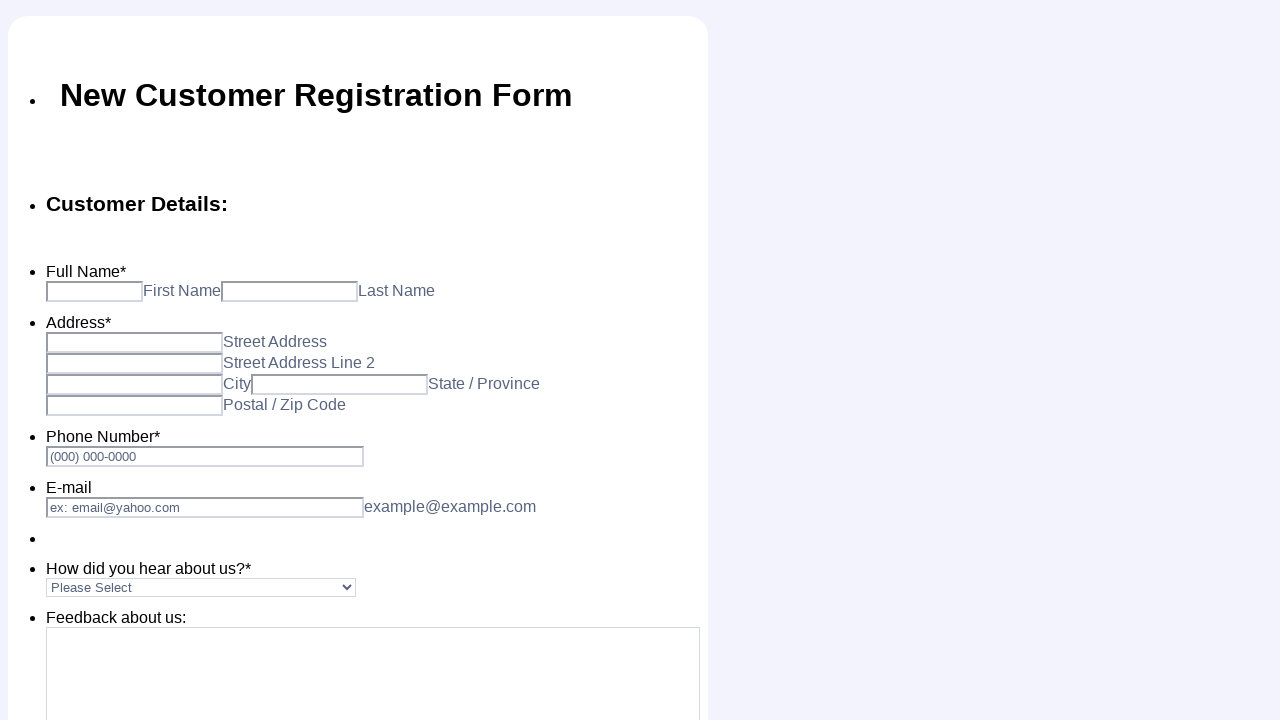

Filled first name field with 'Tester' on #first_3
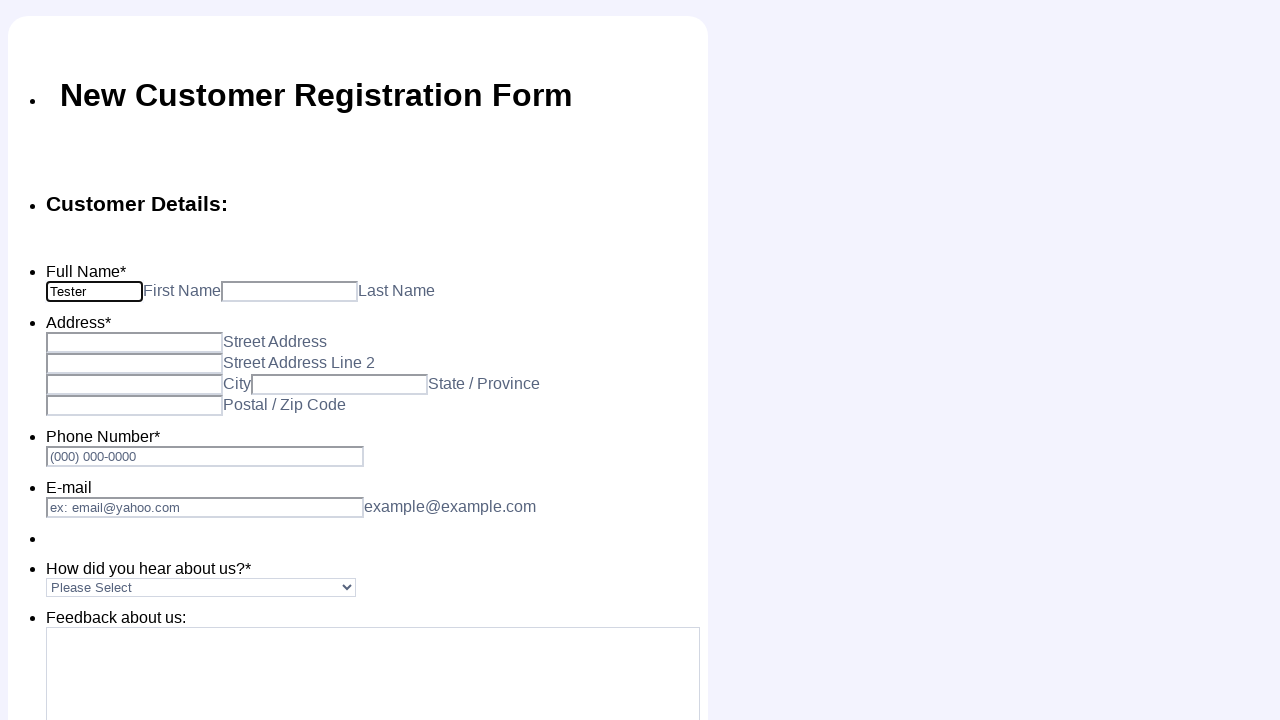

Filled last name field with 'Testerov' on #last_3
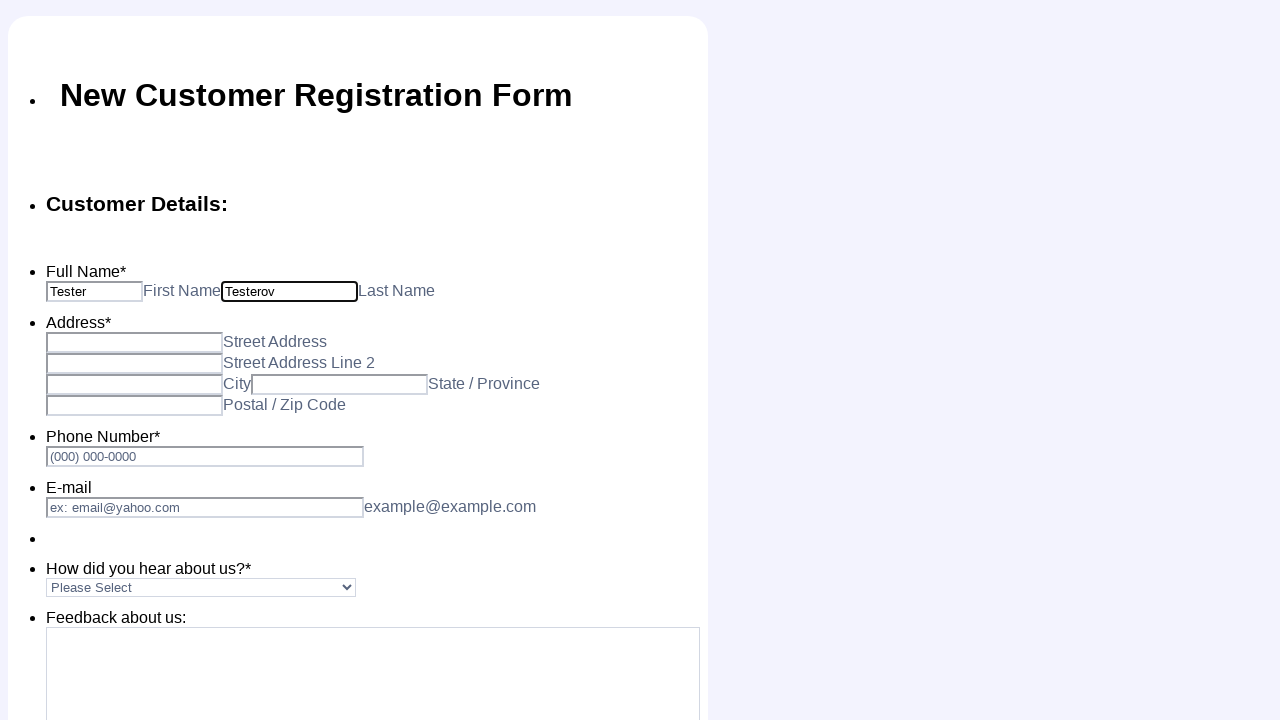

Filled address line 1 with 'Address Line 1' on #input_4_addr_line1
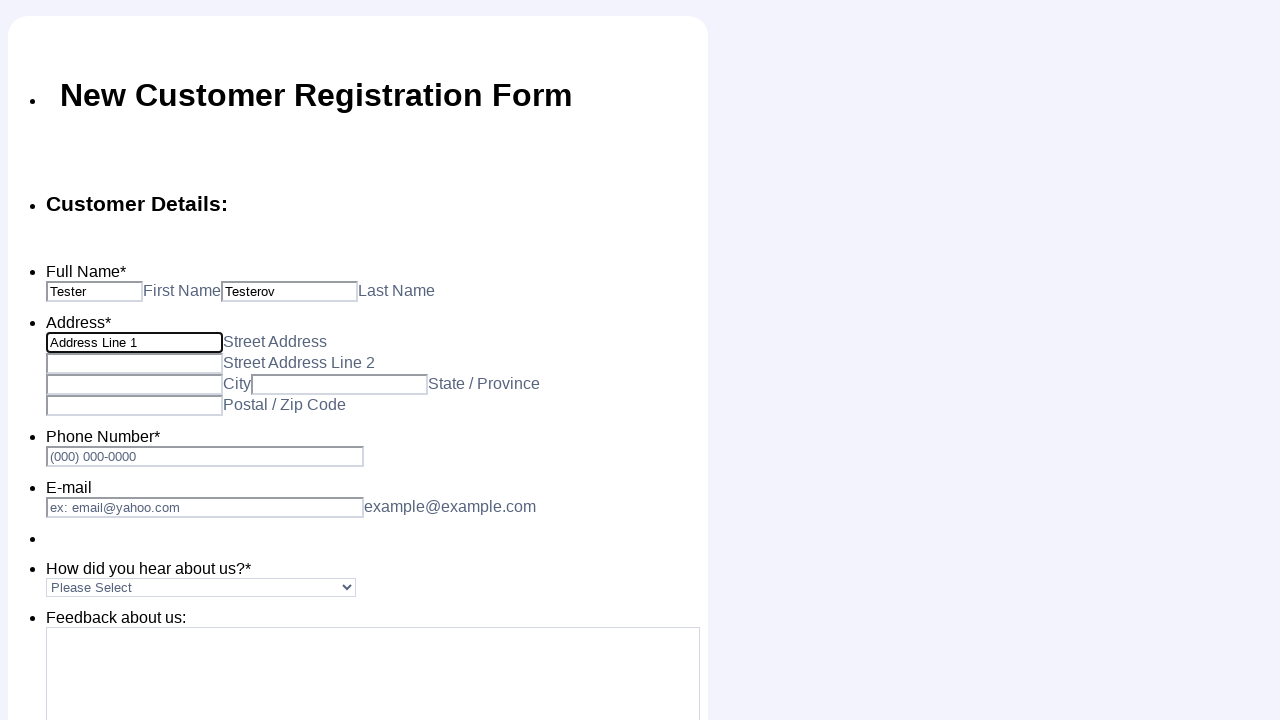

Filled address line 2 with 'Street address line 2' on #input_4_addr_line2
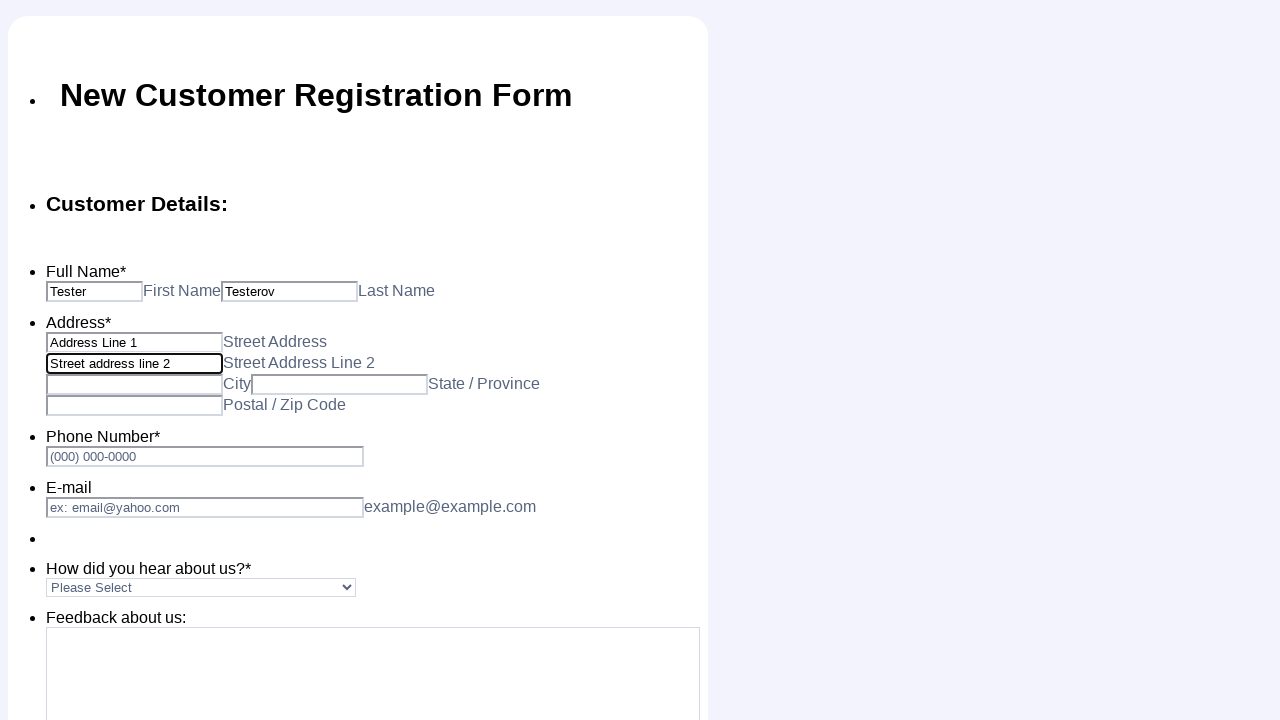

Filled city field with 'City' on #input_4_city
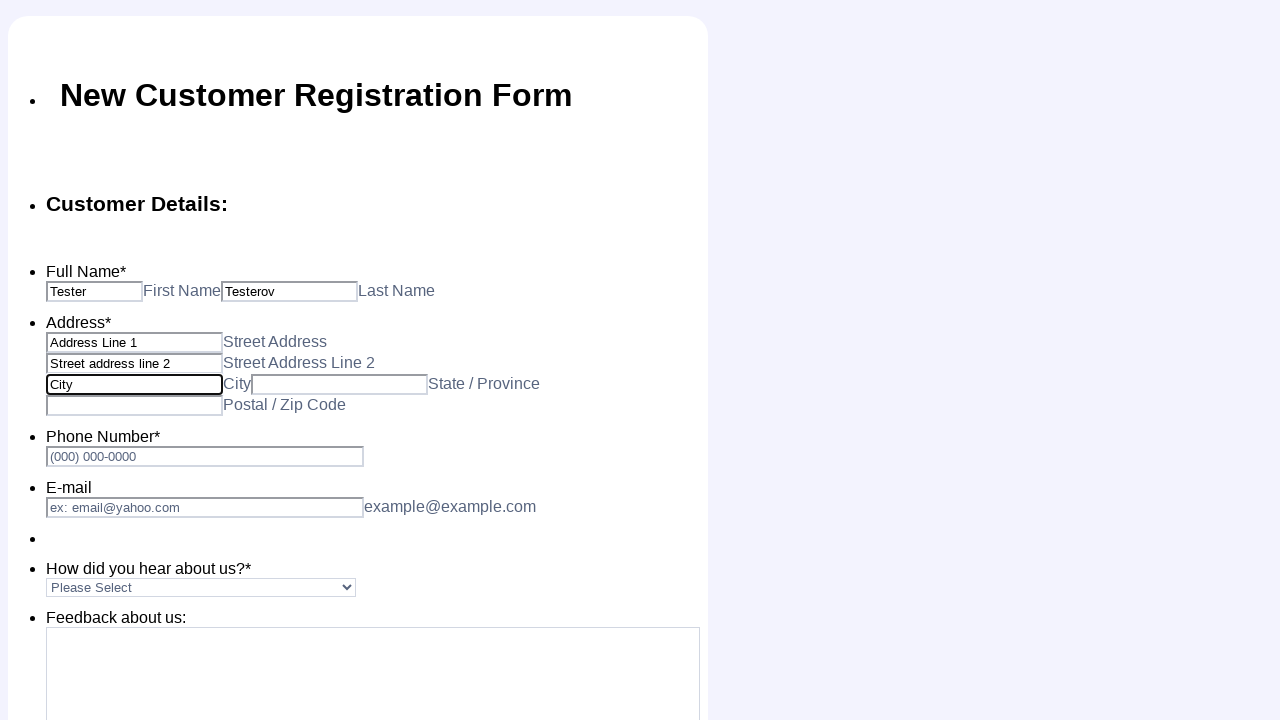

Filled state field with '1234567890' on #input_4_state
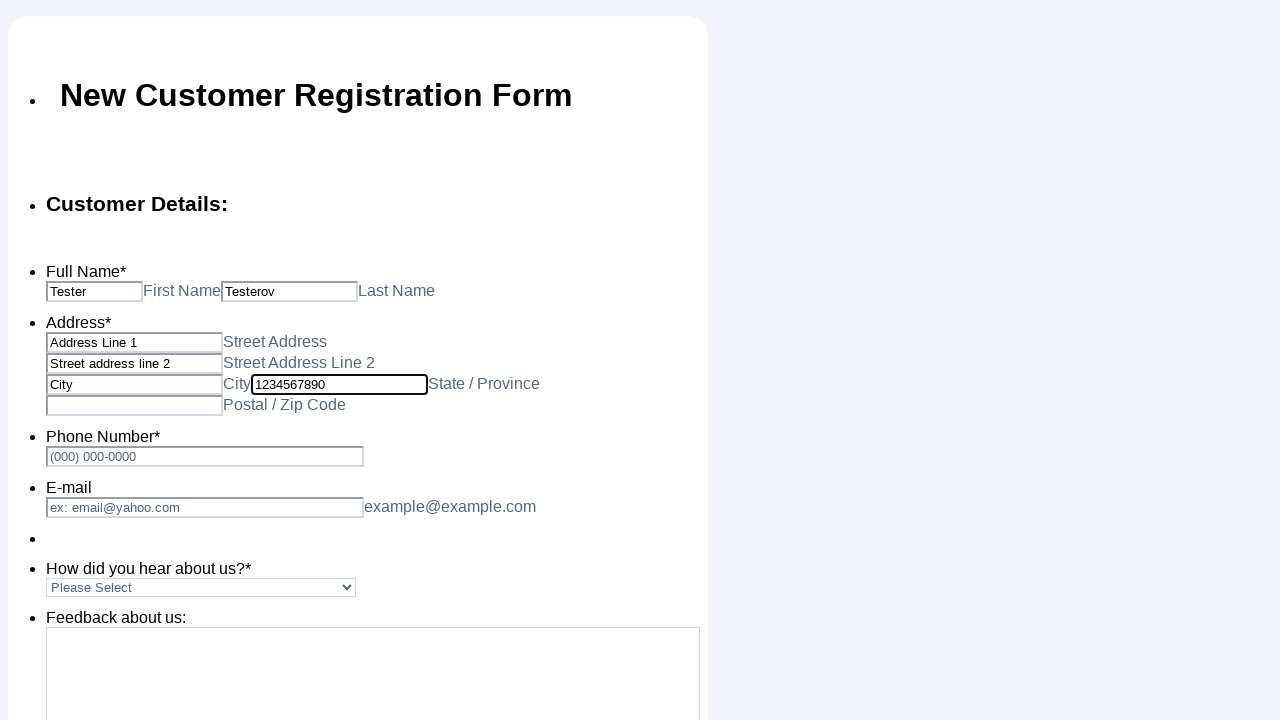

Filled email field with 'example@ymail.com' on #input_6
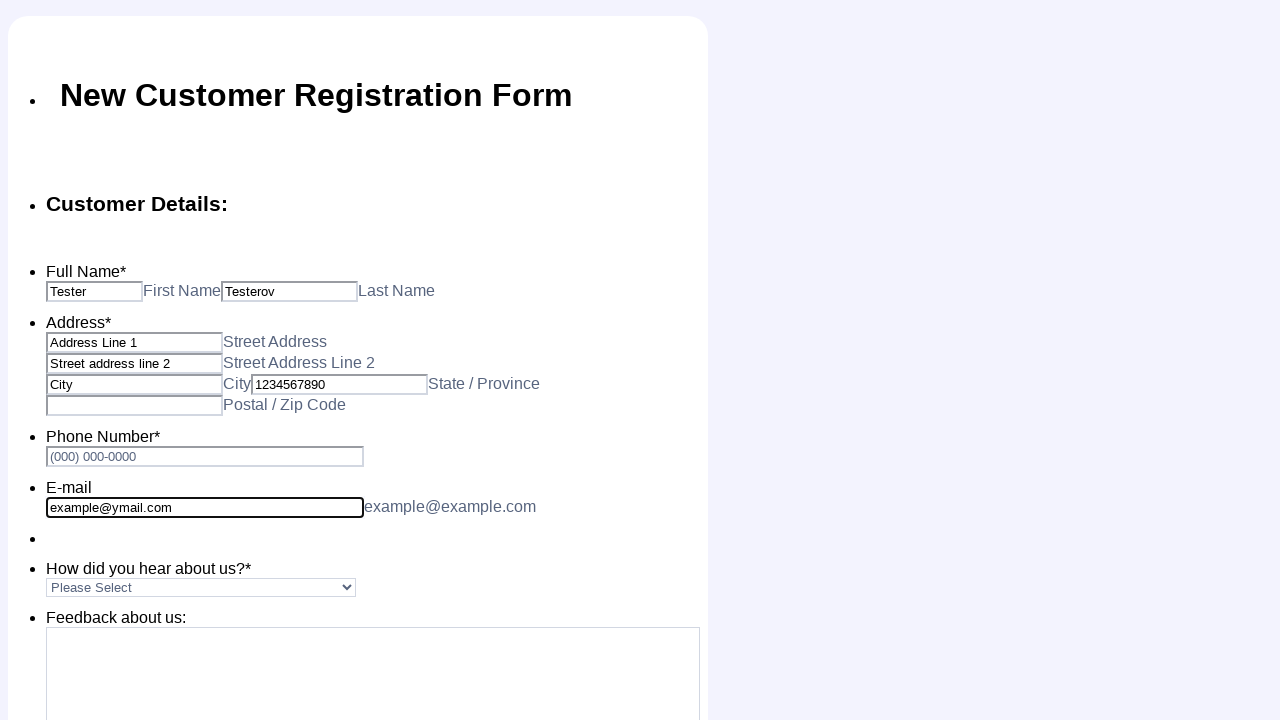

Located submit button
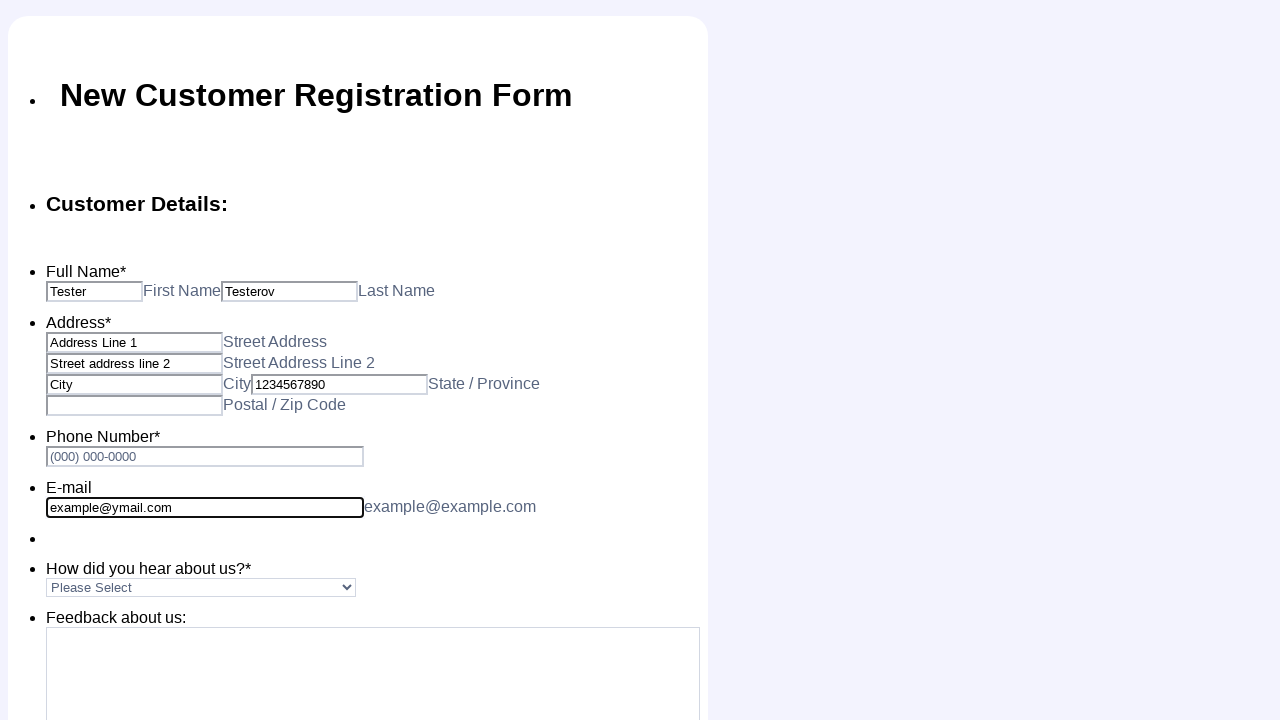

Scrolled submit button into view
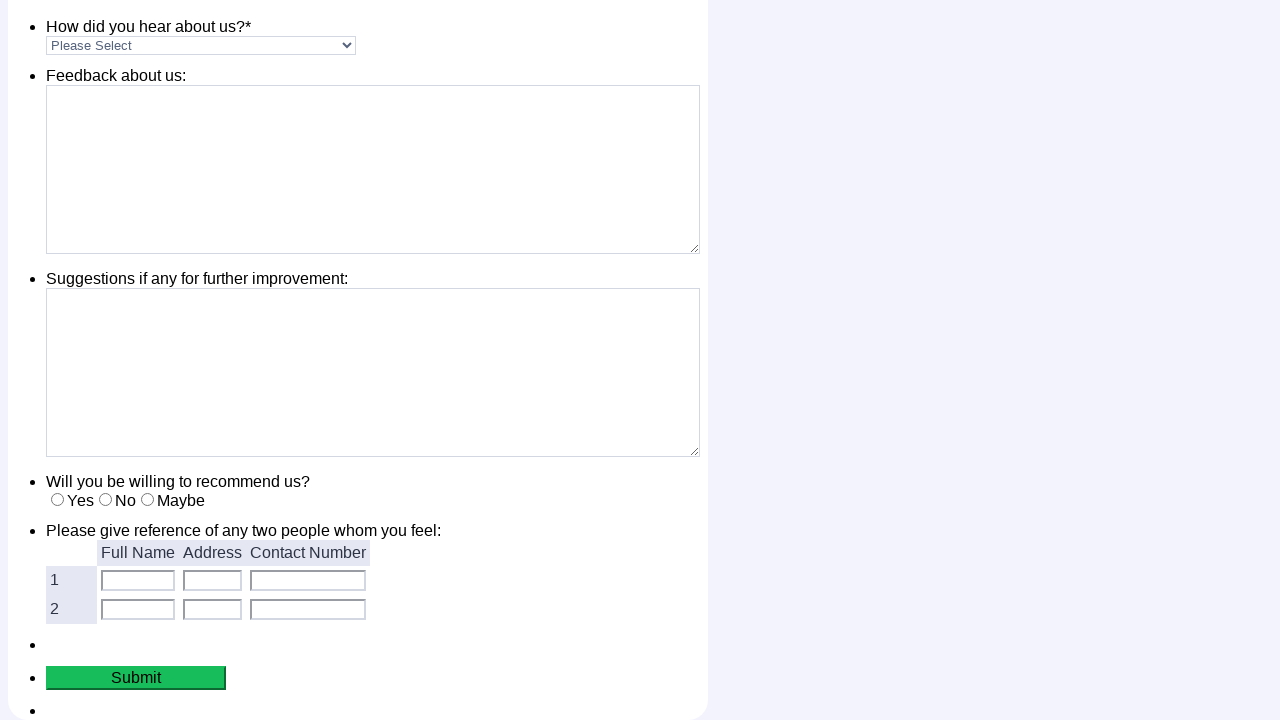

Clicked submit button to submit the form at (136, 678) on #input_25
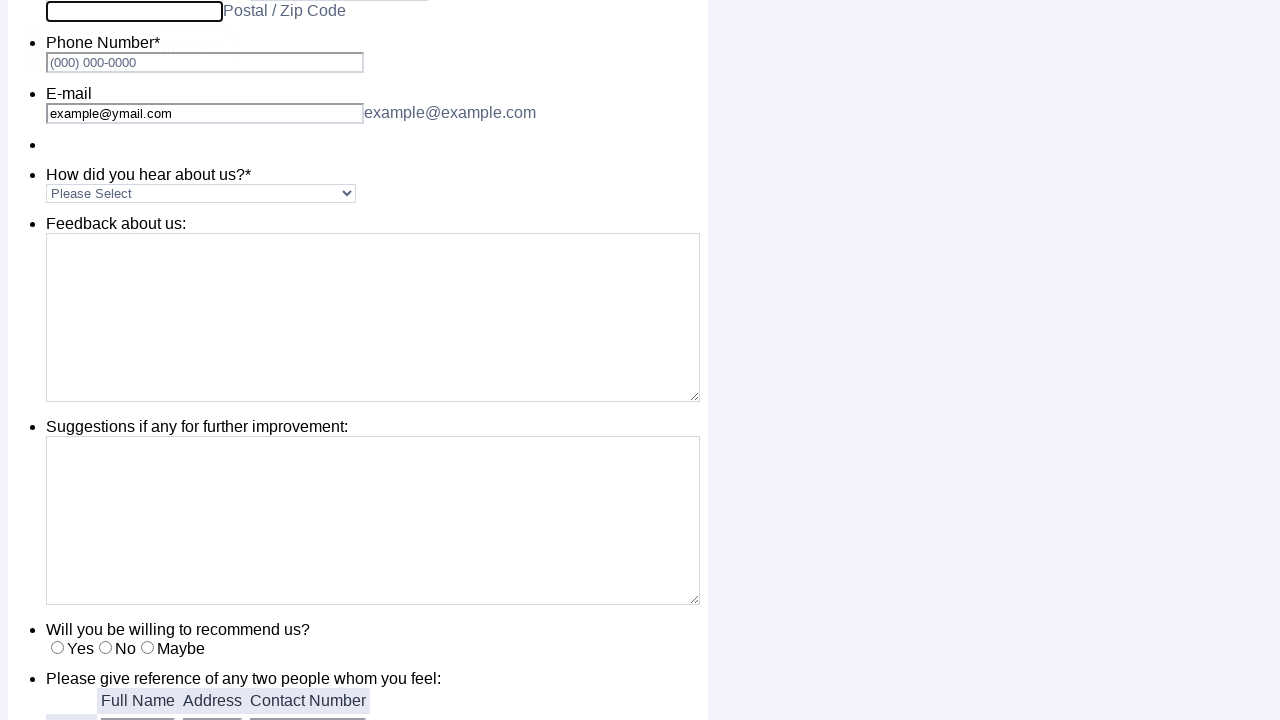

Waited 3000ms for form submission to process
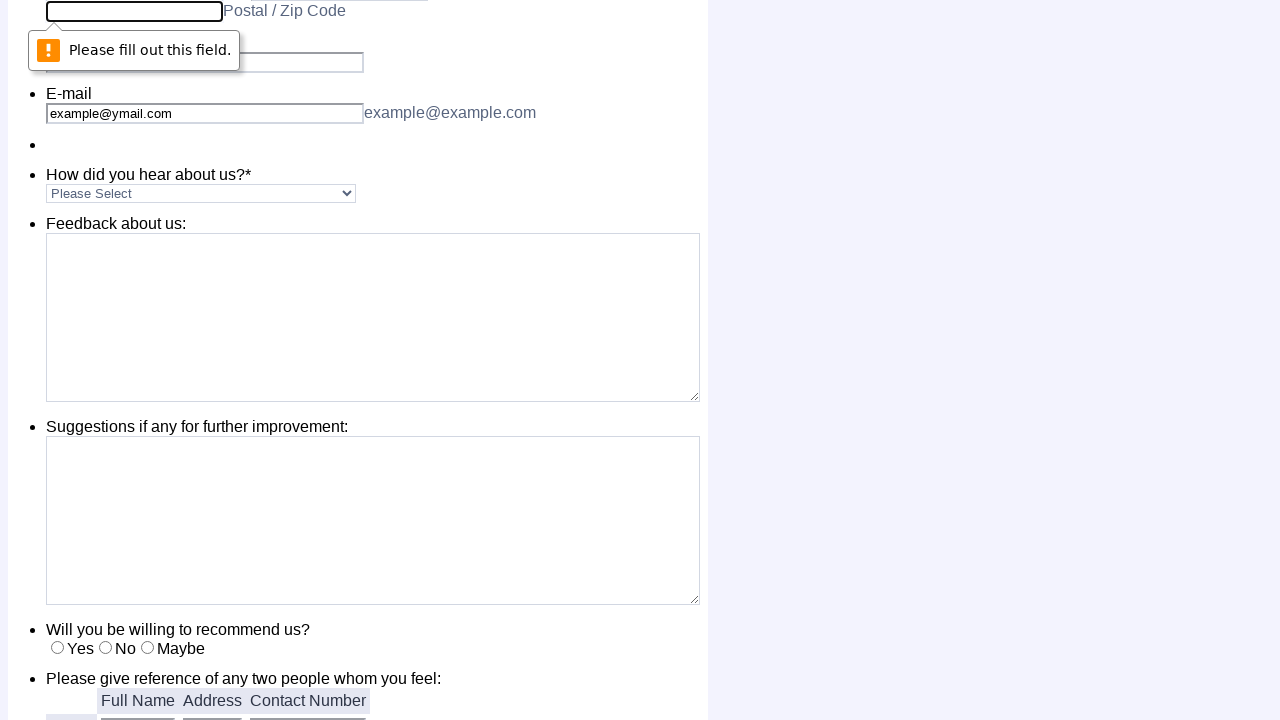

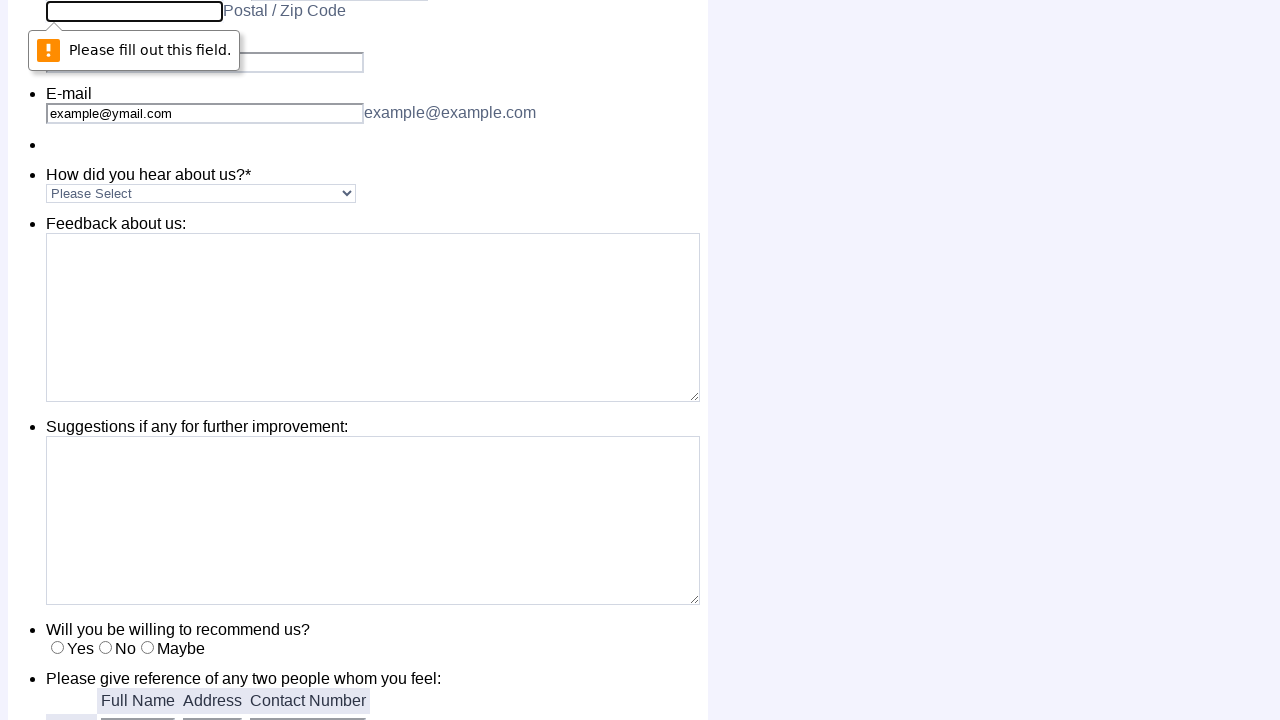